Tests dropdown selection functionality by selecting options by value and visible text

Starting URL: https://the-internet.herokuapp.com/dropdown

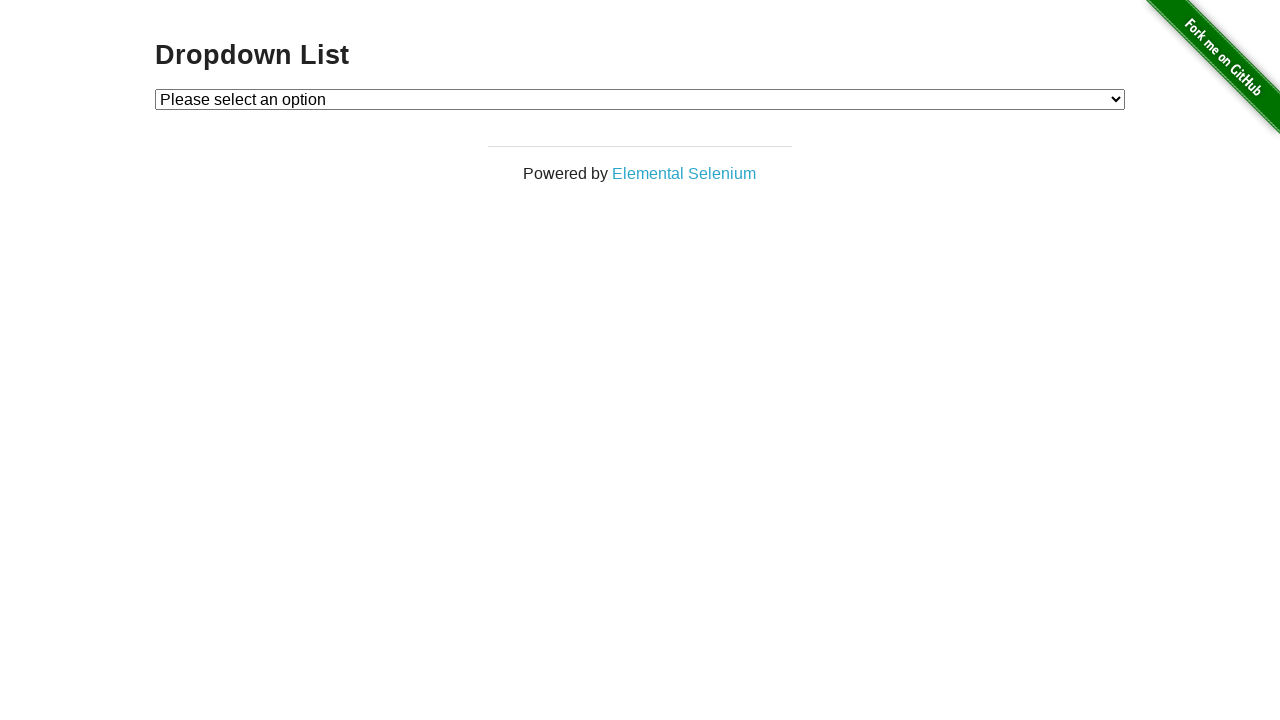

Selected dropdown option by value '1' on #dropdown
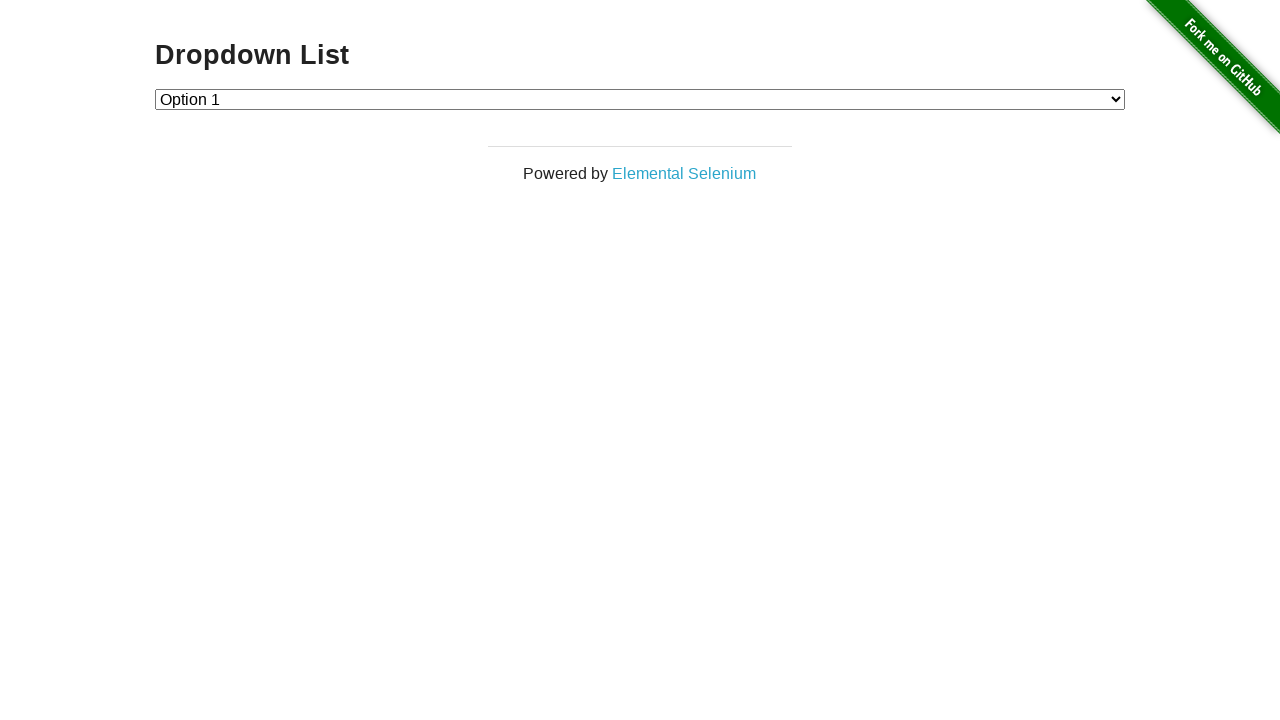

Selected dropdown option by value '2' on #dropdown
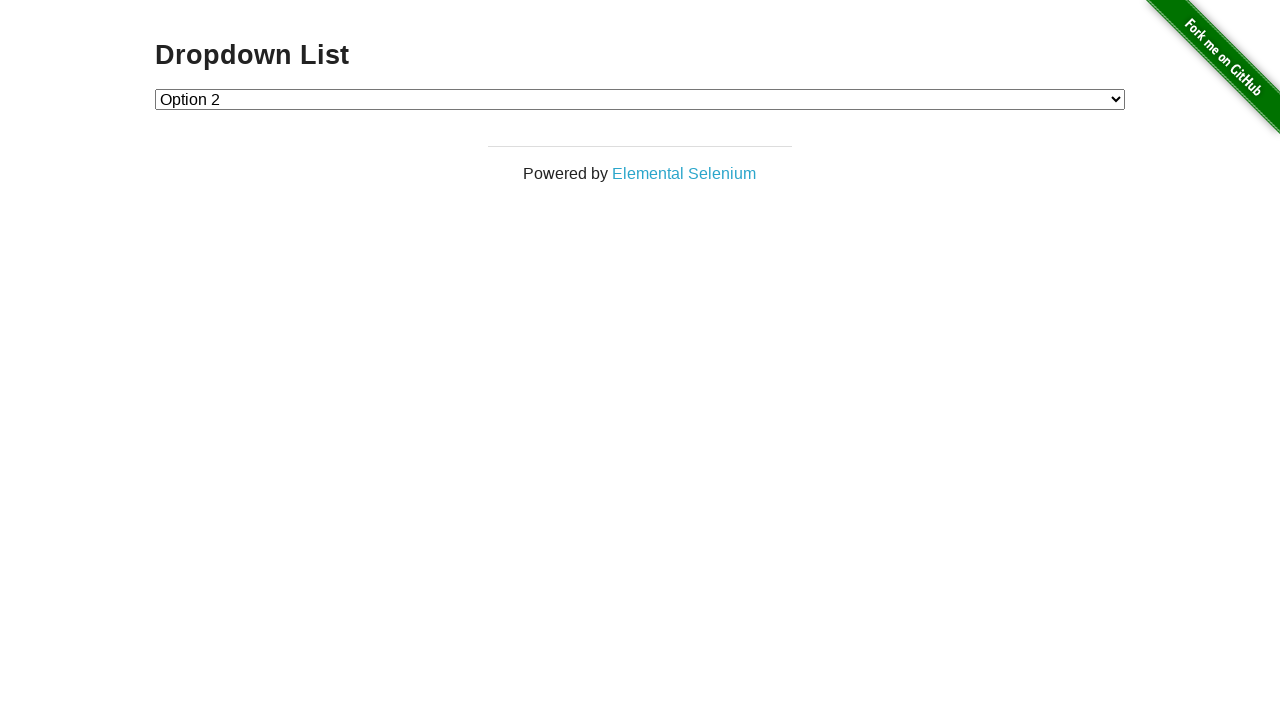

Selected dropdown option by visible text 'Option 1' on #dropdown
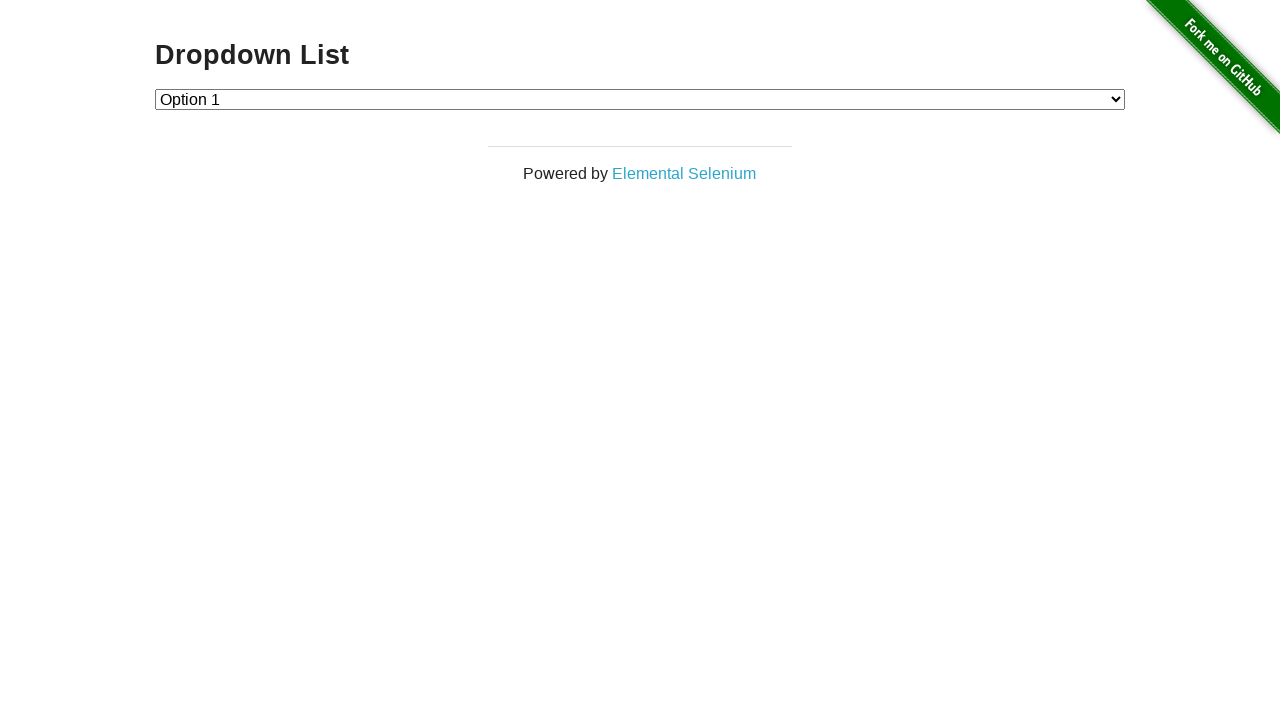

Selected dropdown option by visible text 'Option 2' on #dropdown
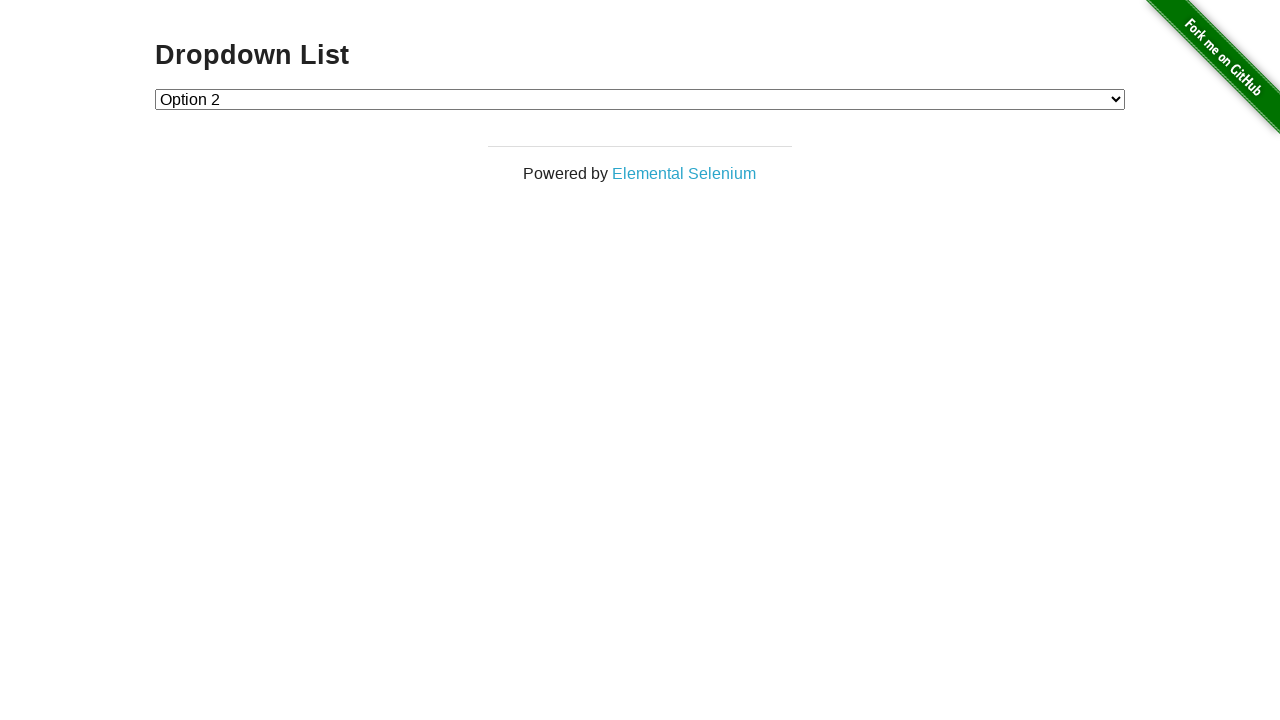

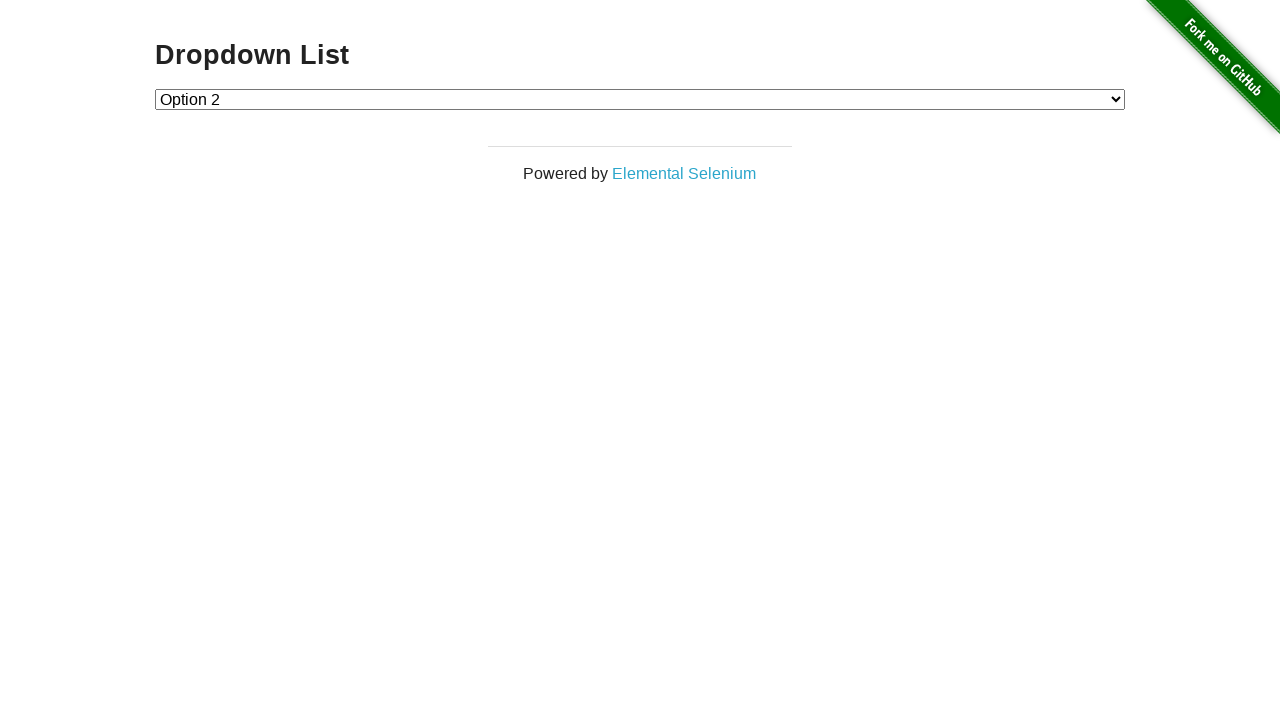